Tests drag and drop functionality on the jQuery UI demo page by switching to an iframe and dragging an element onto a drop target

Starting URL: https://jqueryui.com/droppable/

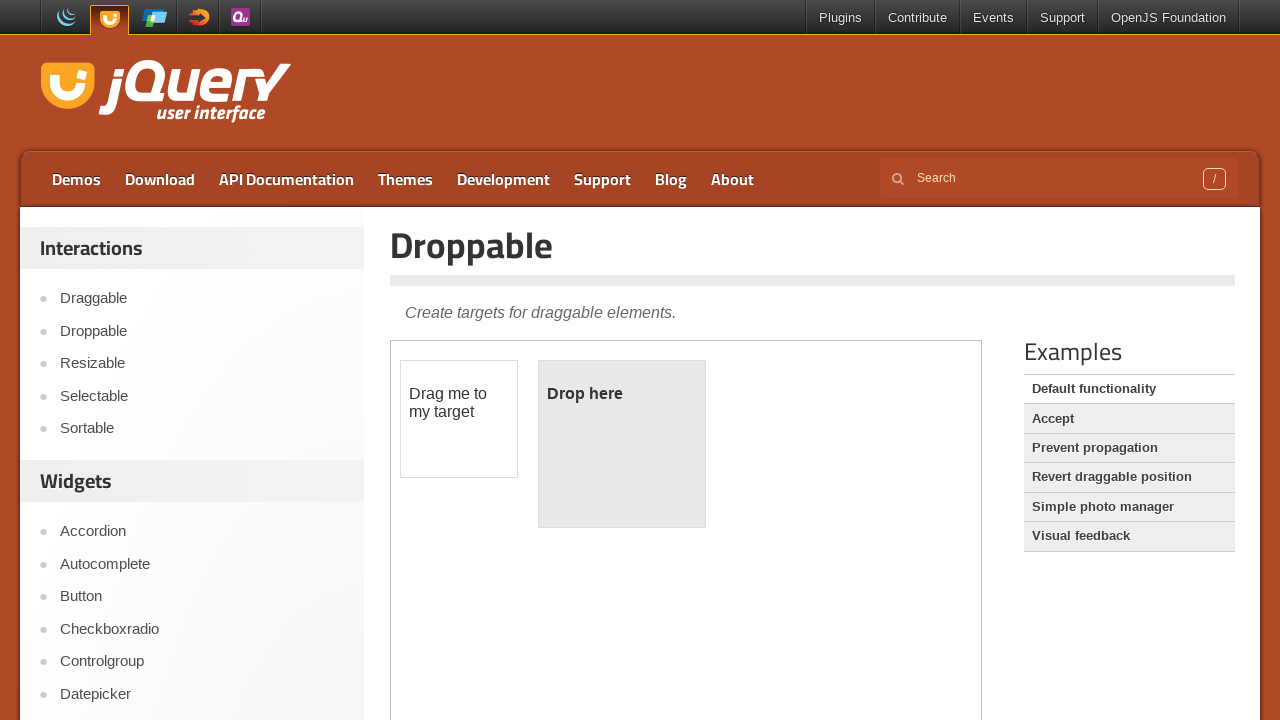

Located the demo iframe on the jQuery UI droppable demo page
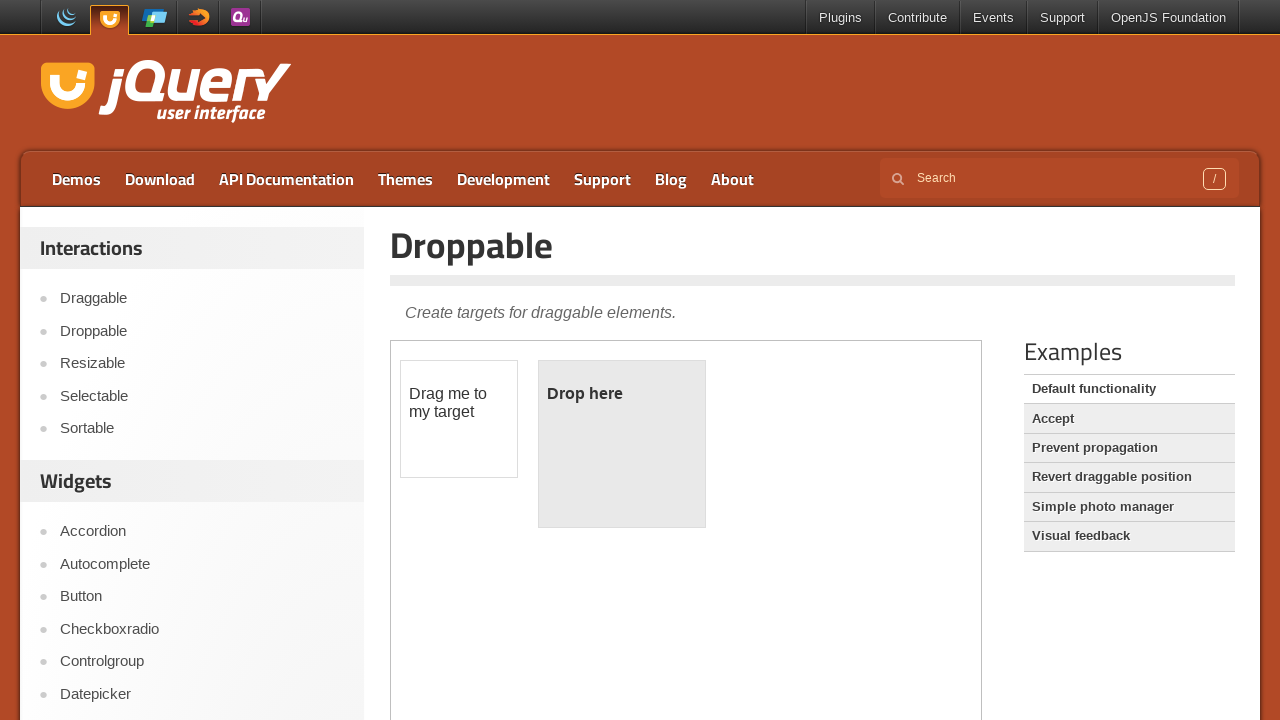

Located the draggable element within the iframe
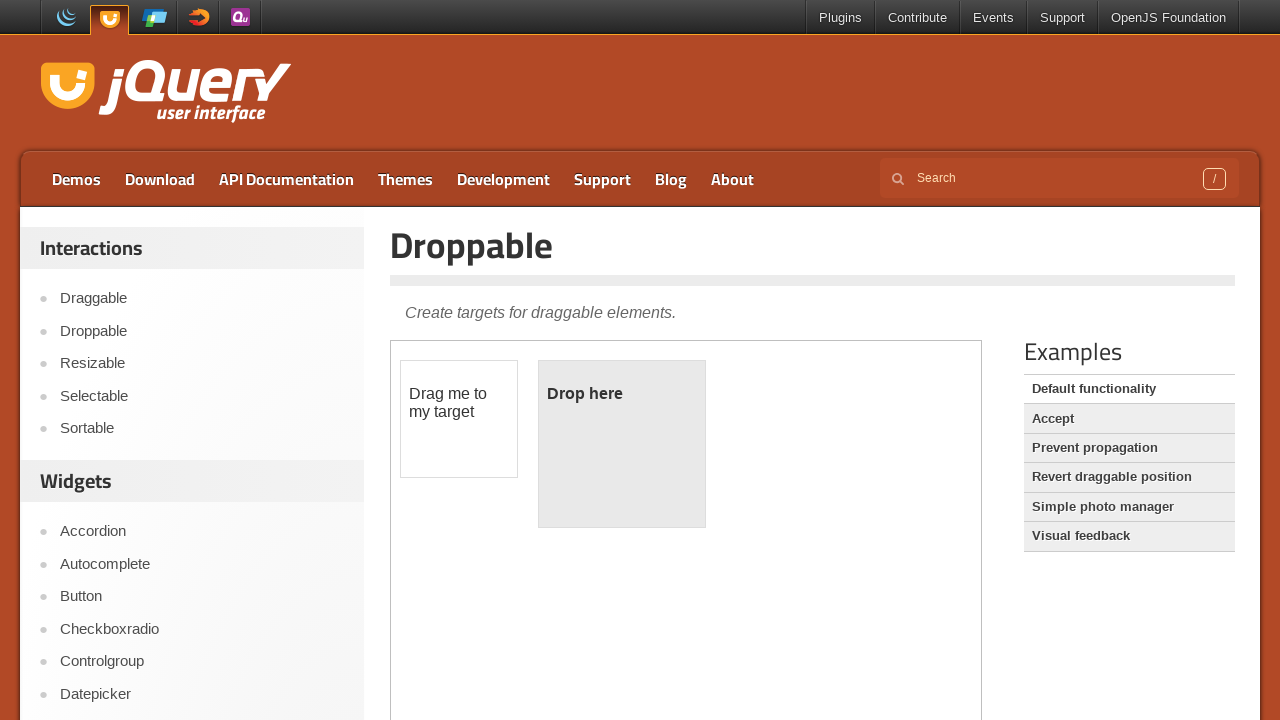

Located the droppable target element within the iframe
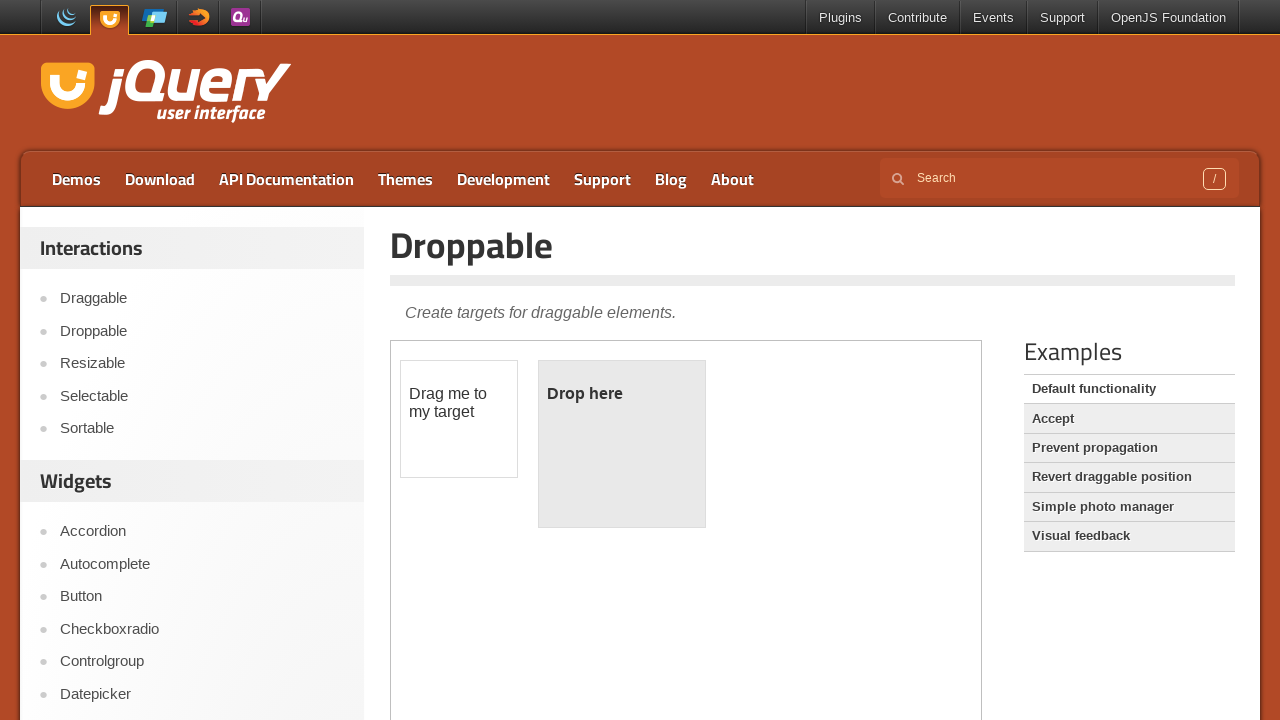

Dragged the draggable element onto the droppable target at (622, 444)
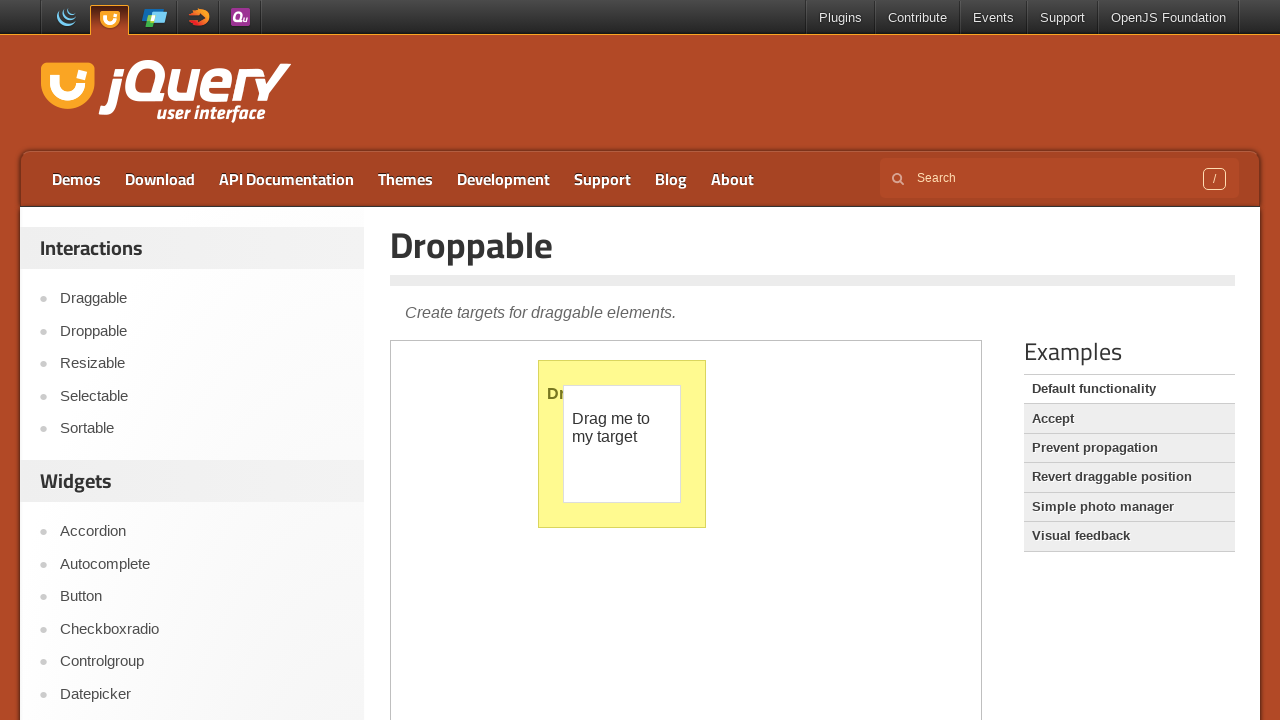

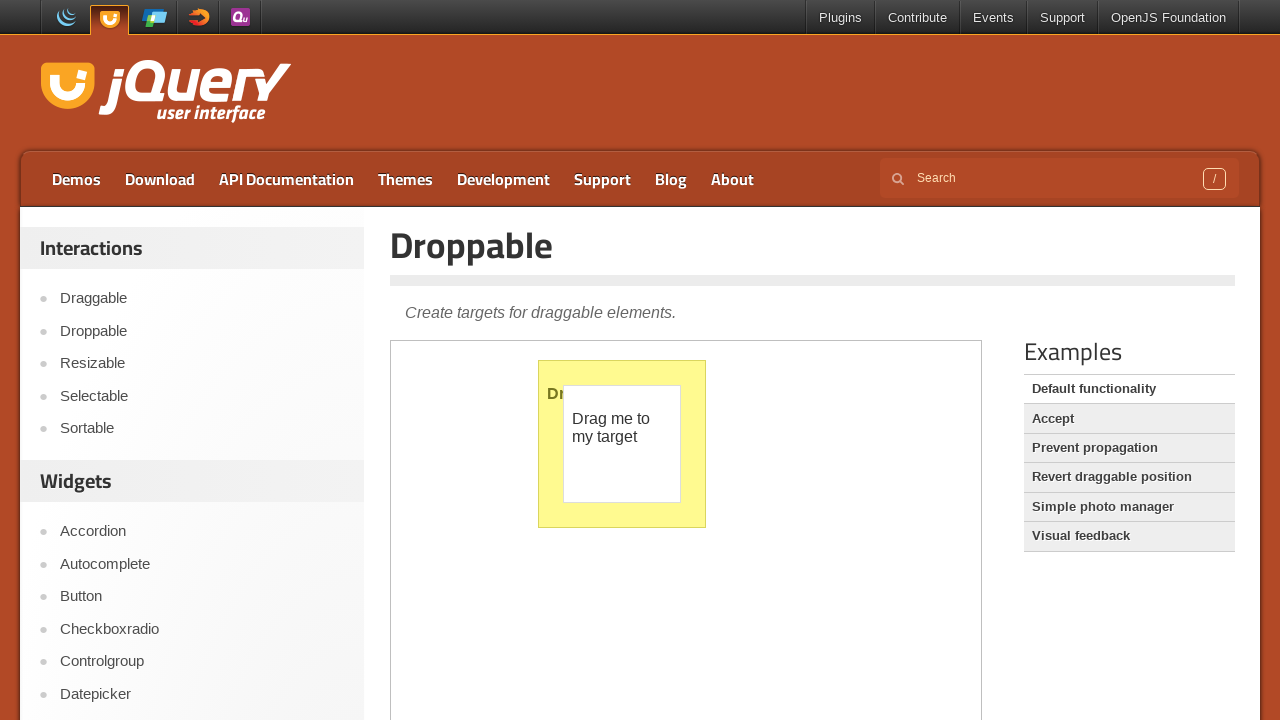